Tests the search functionality by filling the search box with a book title query

Starting URL: https://demoqa.com/books

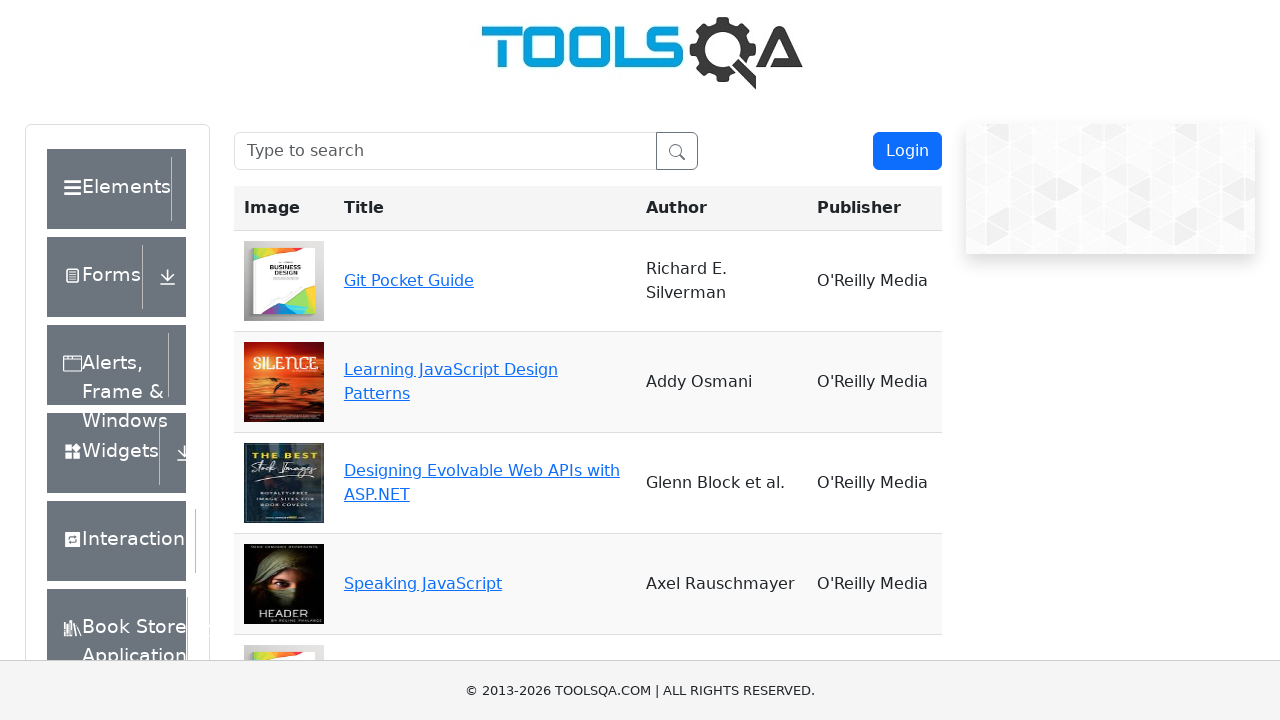

Filled search box with 'eloquent javascript' on #searchBox
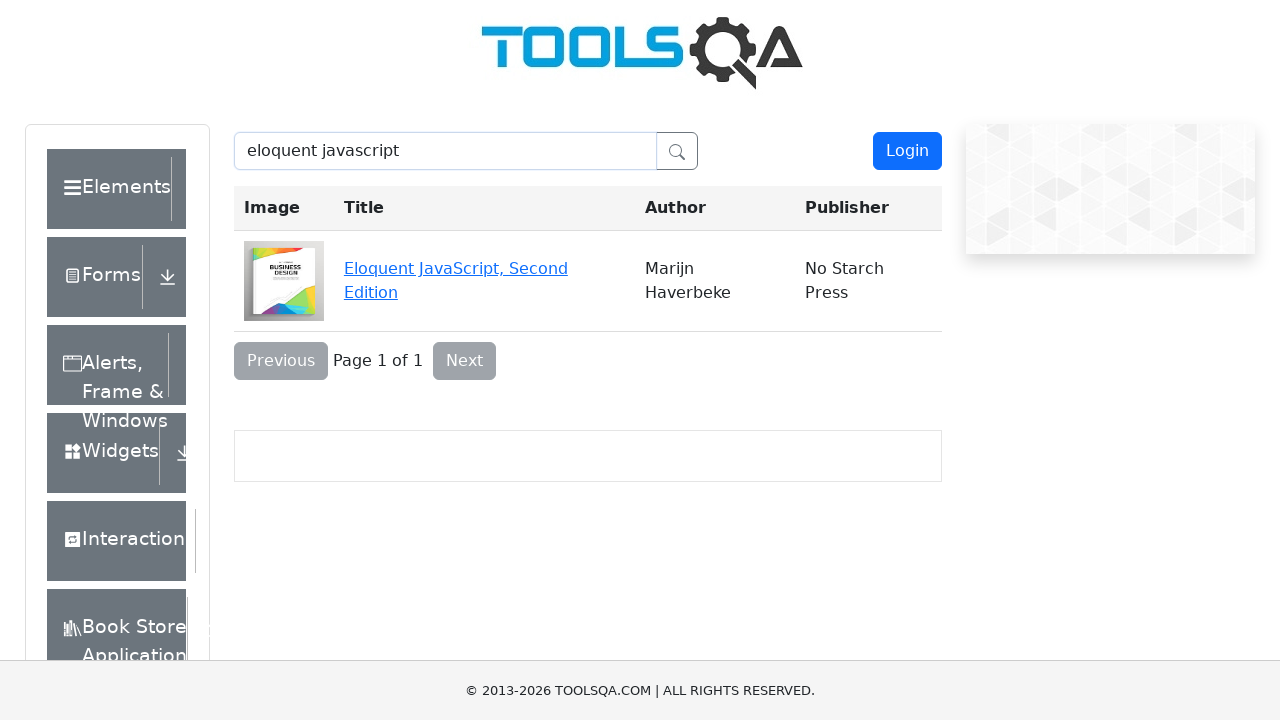

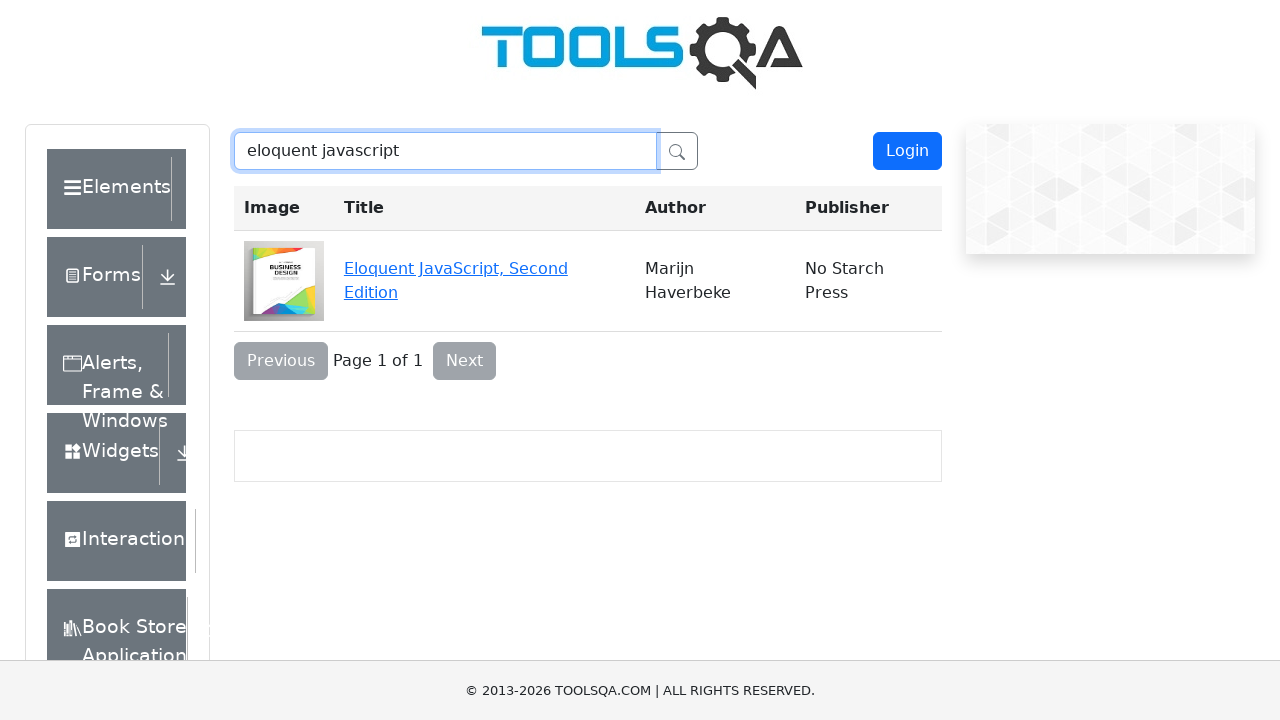